Searches for salary information by entering a last name in the search form and submitting the query

Starting URL: https://publicrecordsrequests.iowa.uiowa.edu/salary

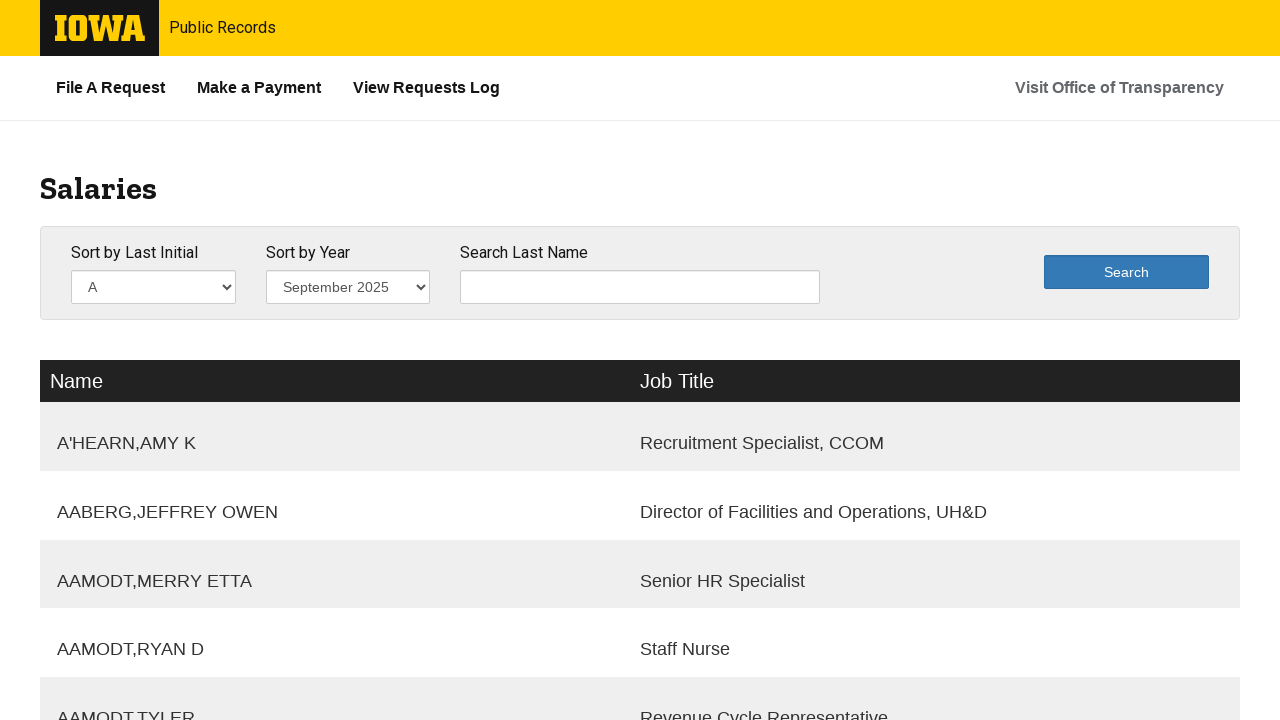

Cleared the last name search field on #lastName
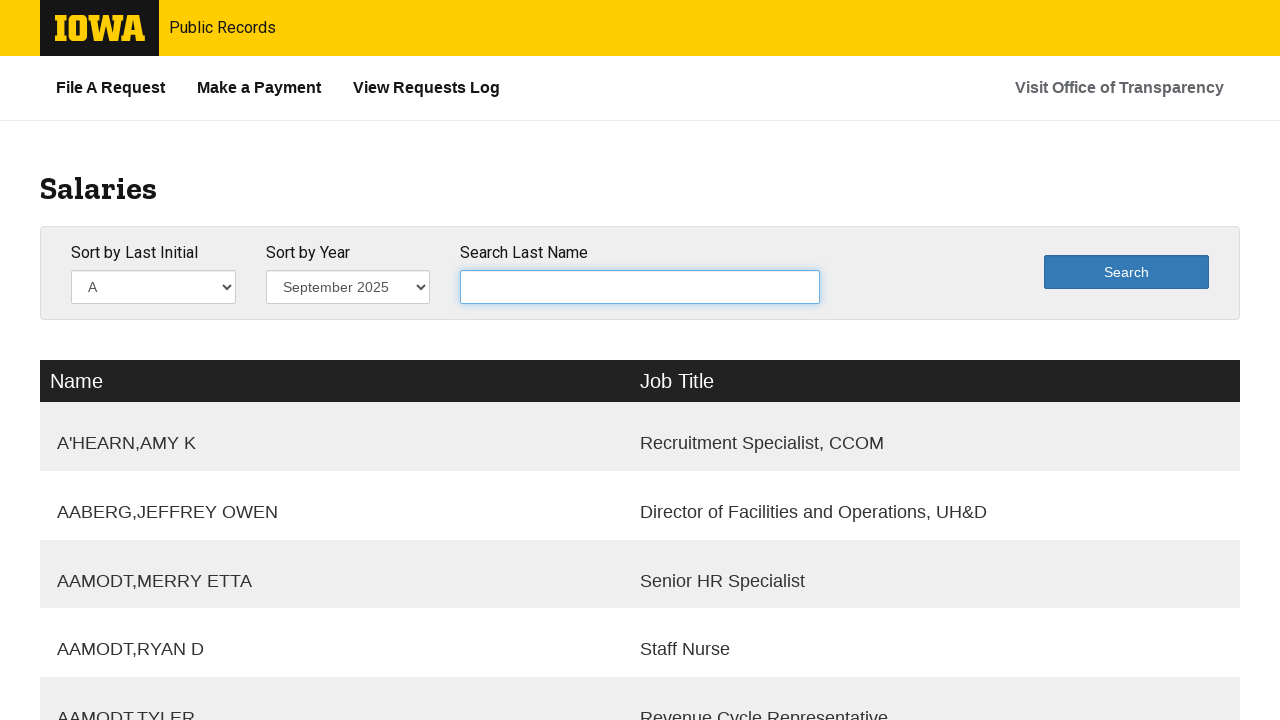

Entered 'Johnson' in the last name search field on #lastName
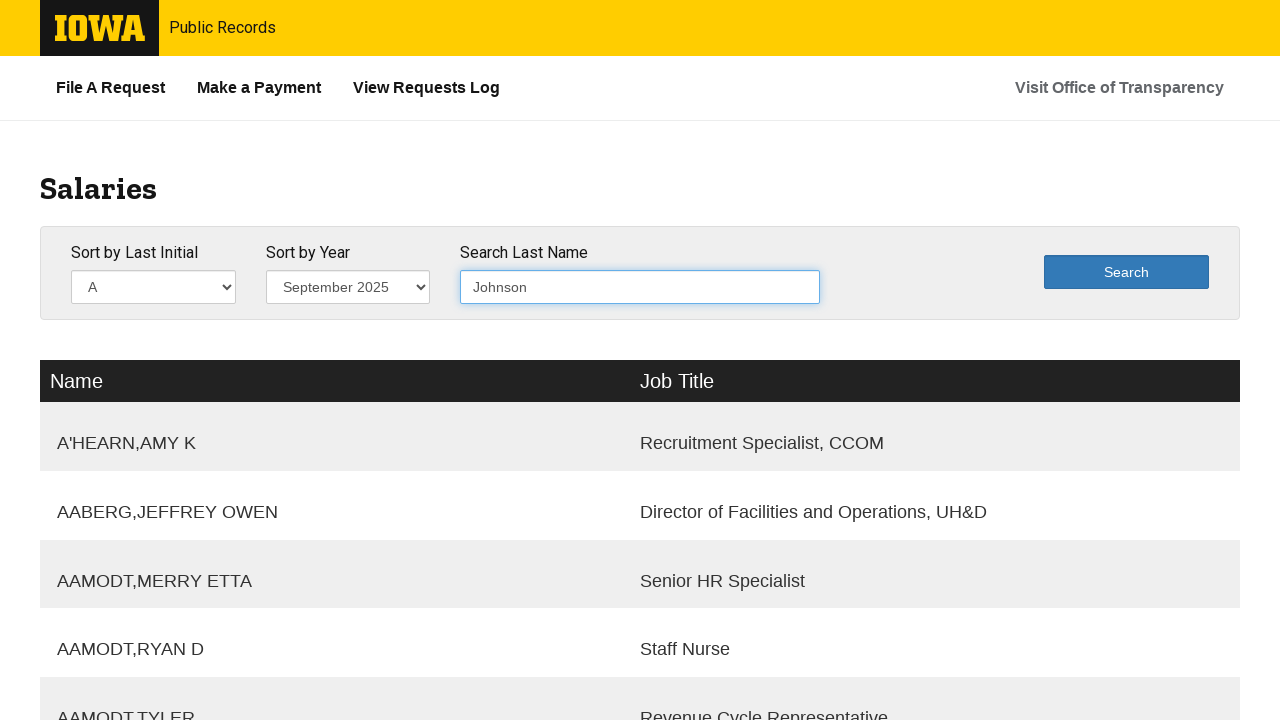

Submitted search query by pressing Enter on #lastName
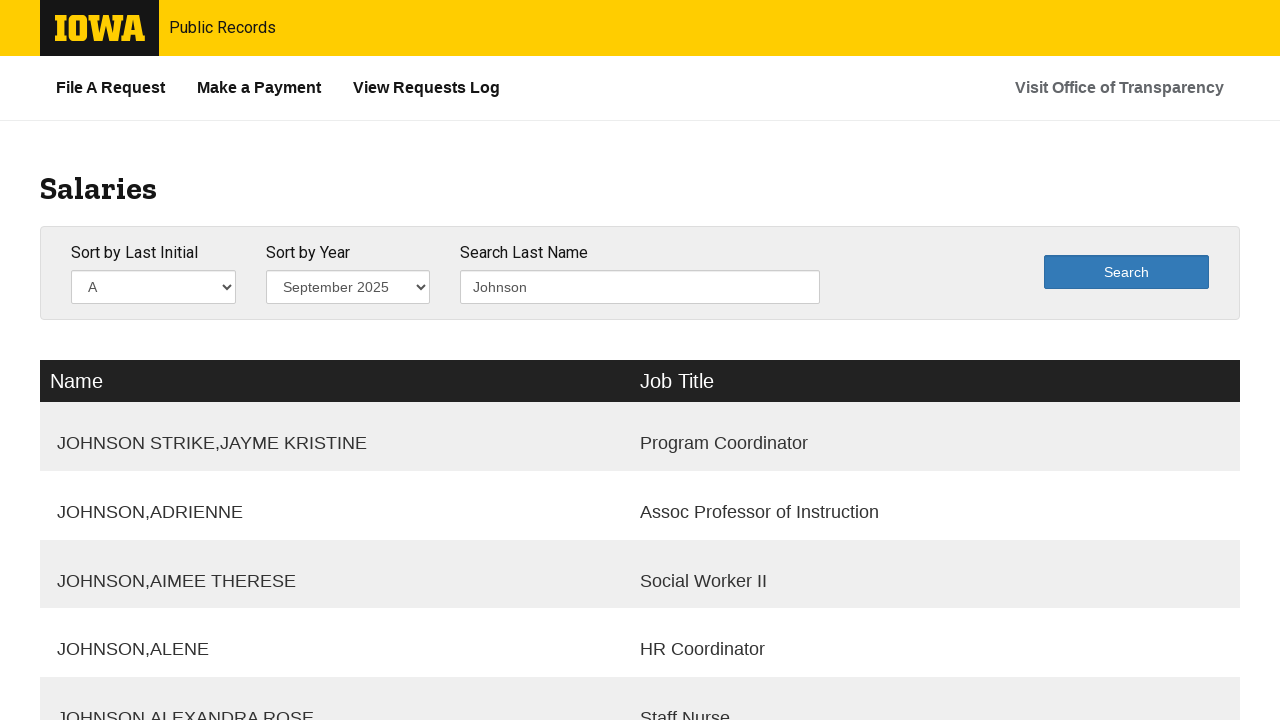

Search results loaded successfully
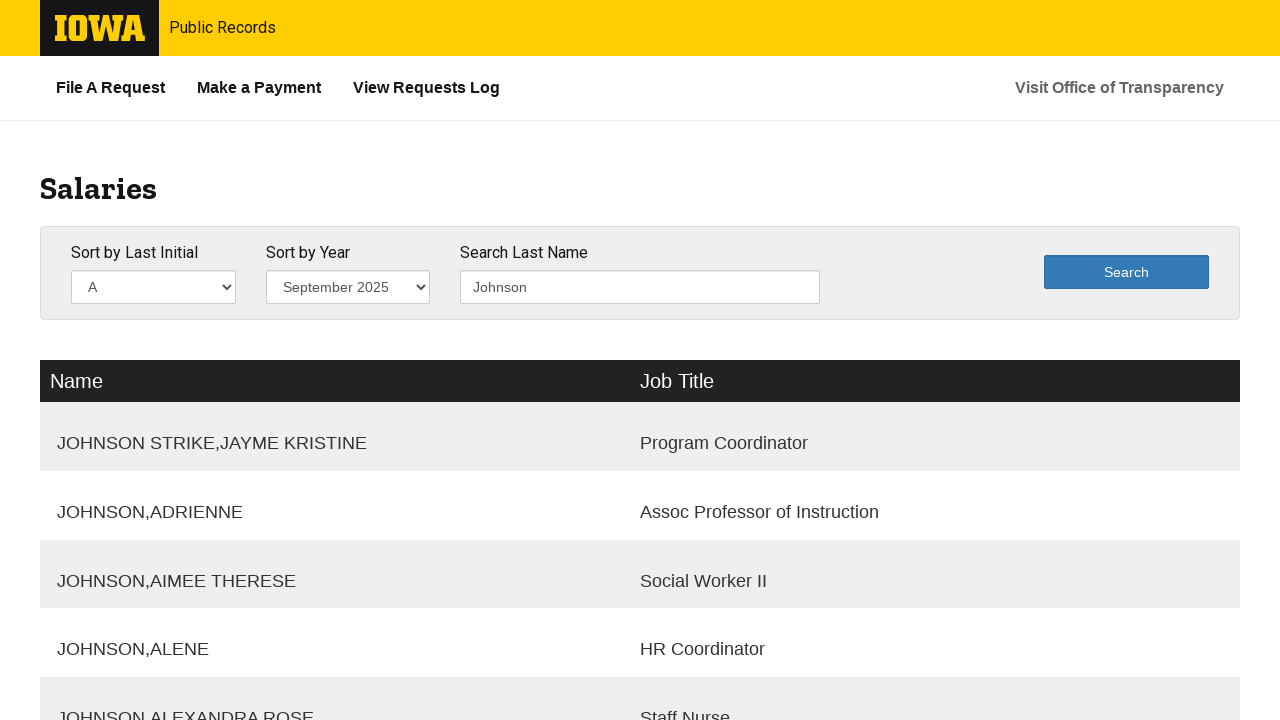

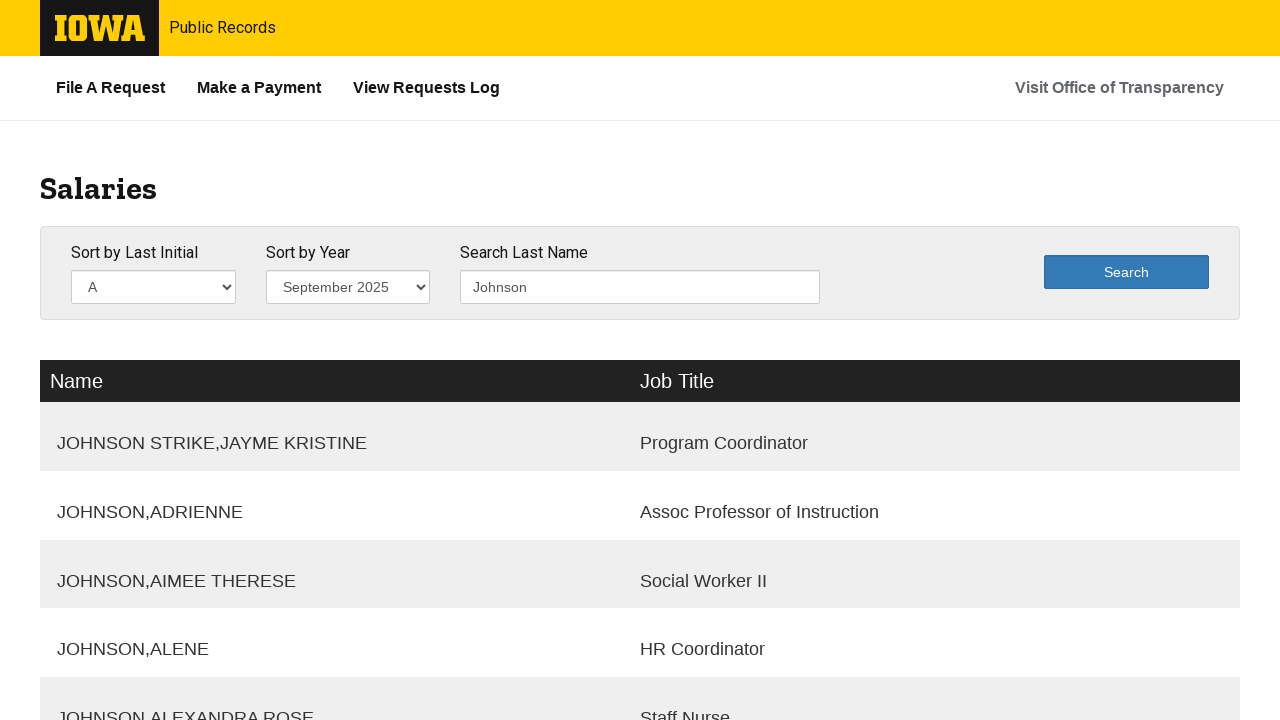